Tests a jQuery UI datepicker by clicking on the date input field, waiting for the calendar to appear, and selecting a specific date (22) from the calendar grid.

Starting URL: https://jqueryui.com/datepicker/

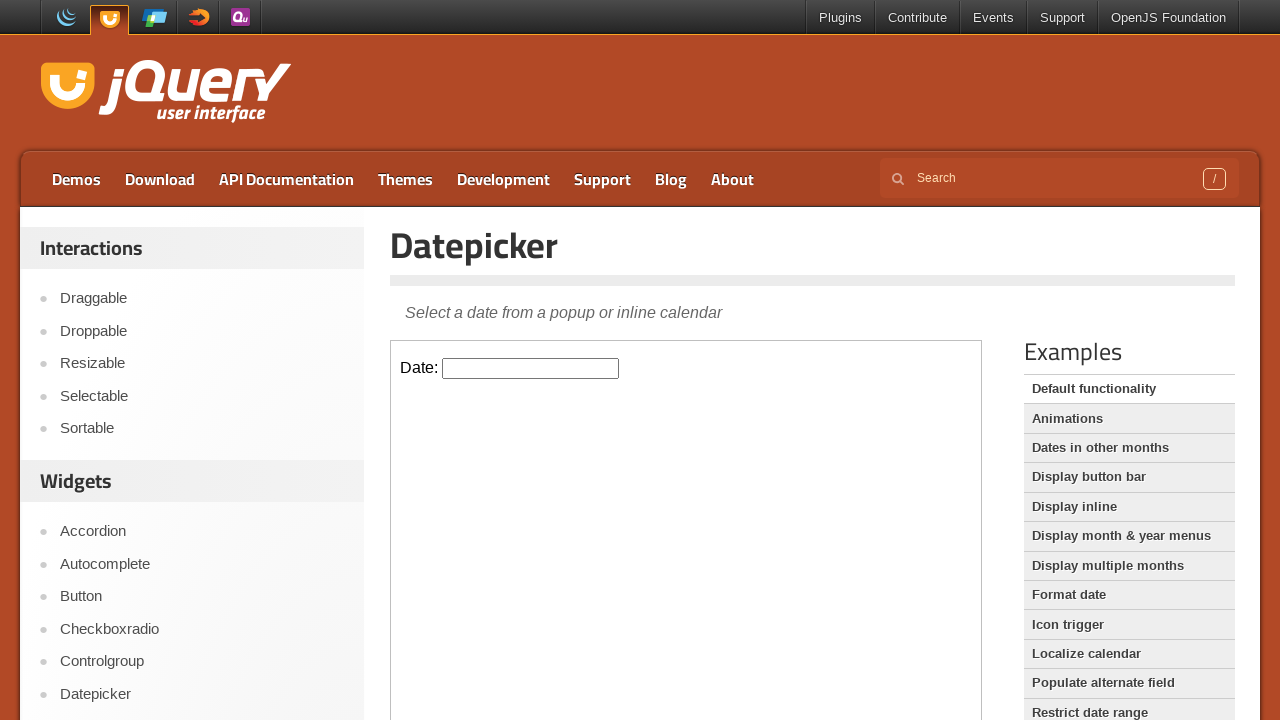

Located demo iframe containing the datepicker
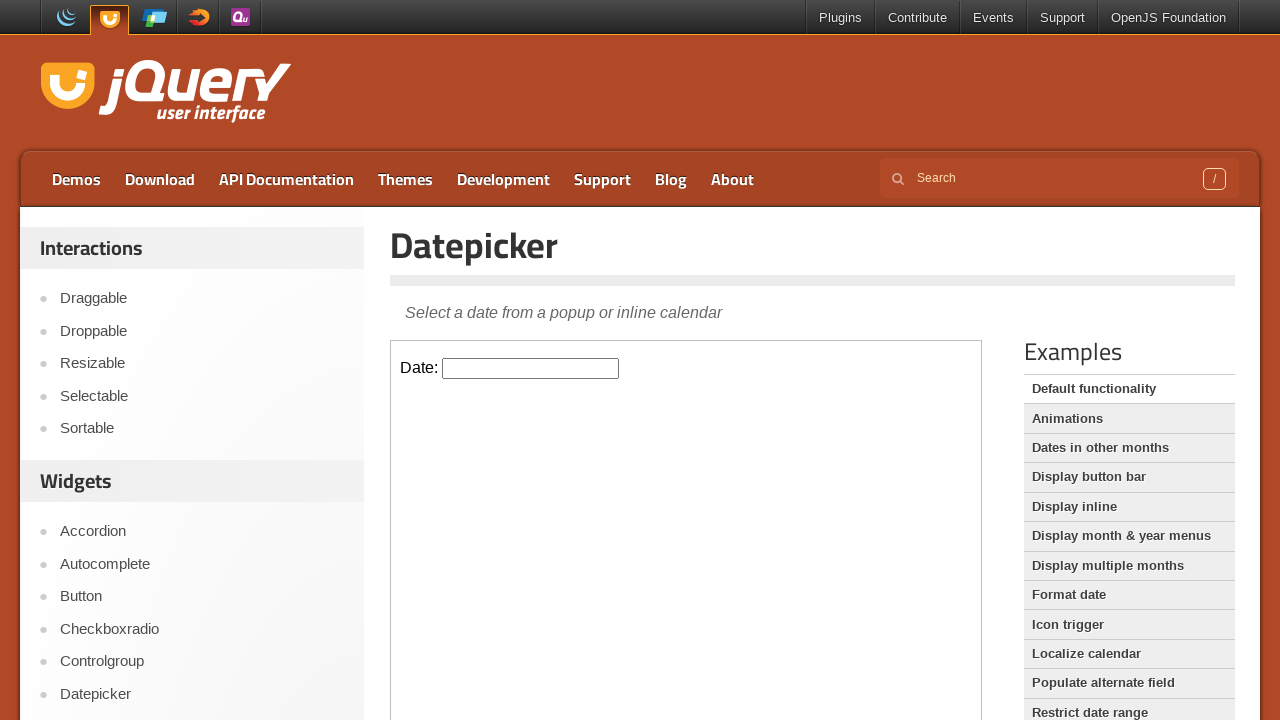

Clicked on the datepicker input field to open the calendar at (531, 368) on iframe.demo-frame >> internal:control=enter-frame >> #datepicker
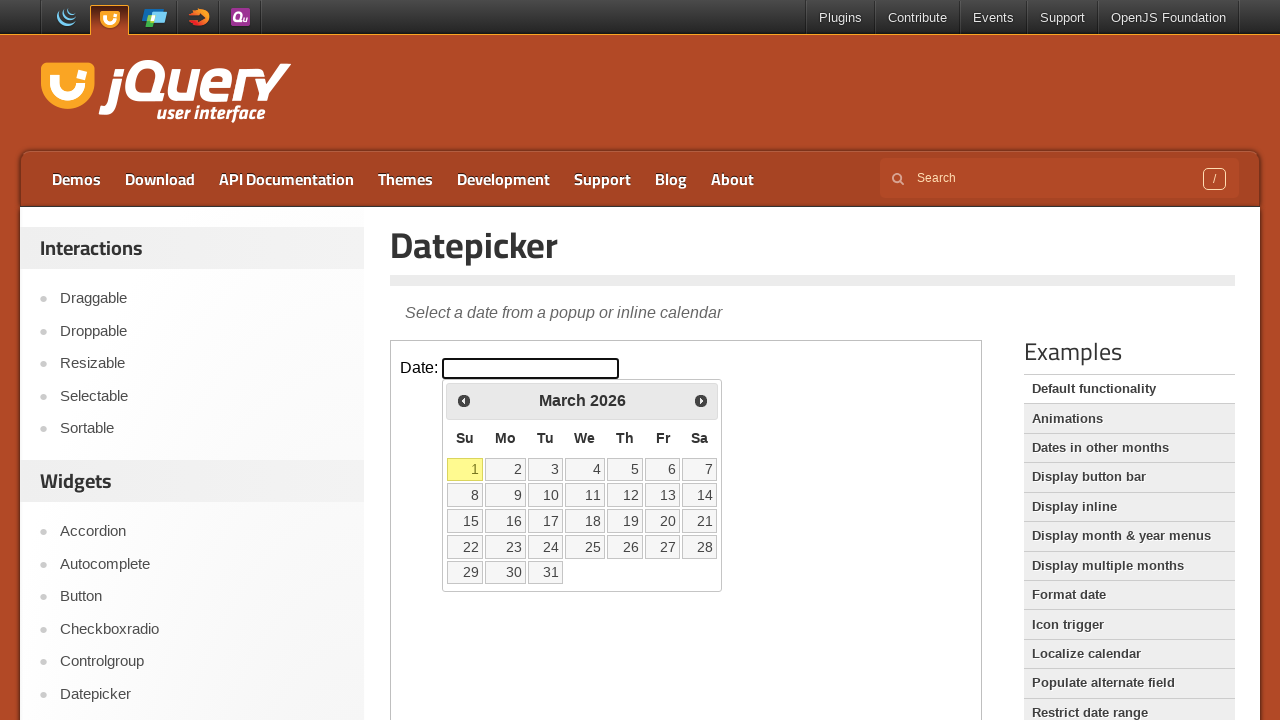

Calendar grid appeared and is now visible
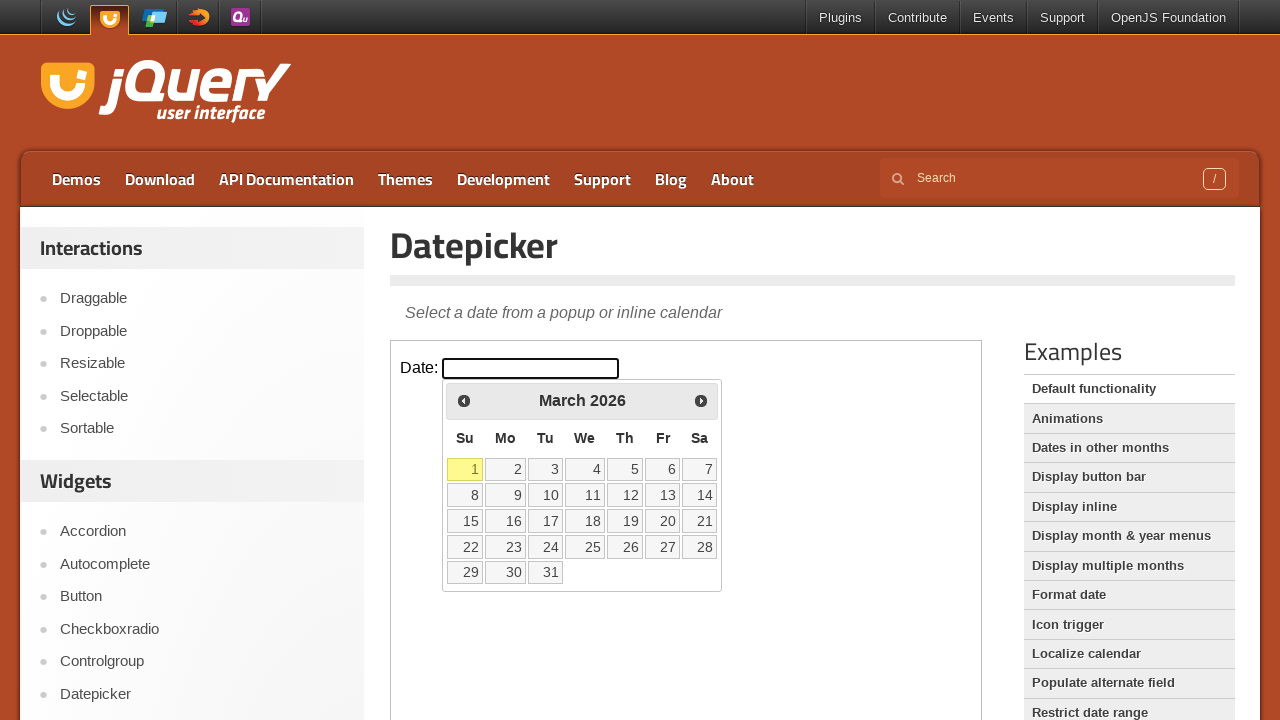

Selected date 22 from the calendar grid at (465, 547) on iframe.demo-frame >> internal:control=enter-frame >> xpath=//table/tbody/tr/td/a
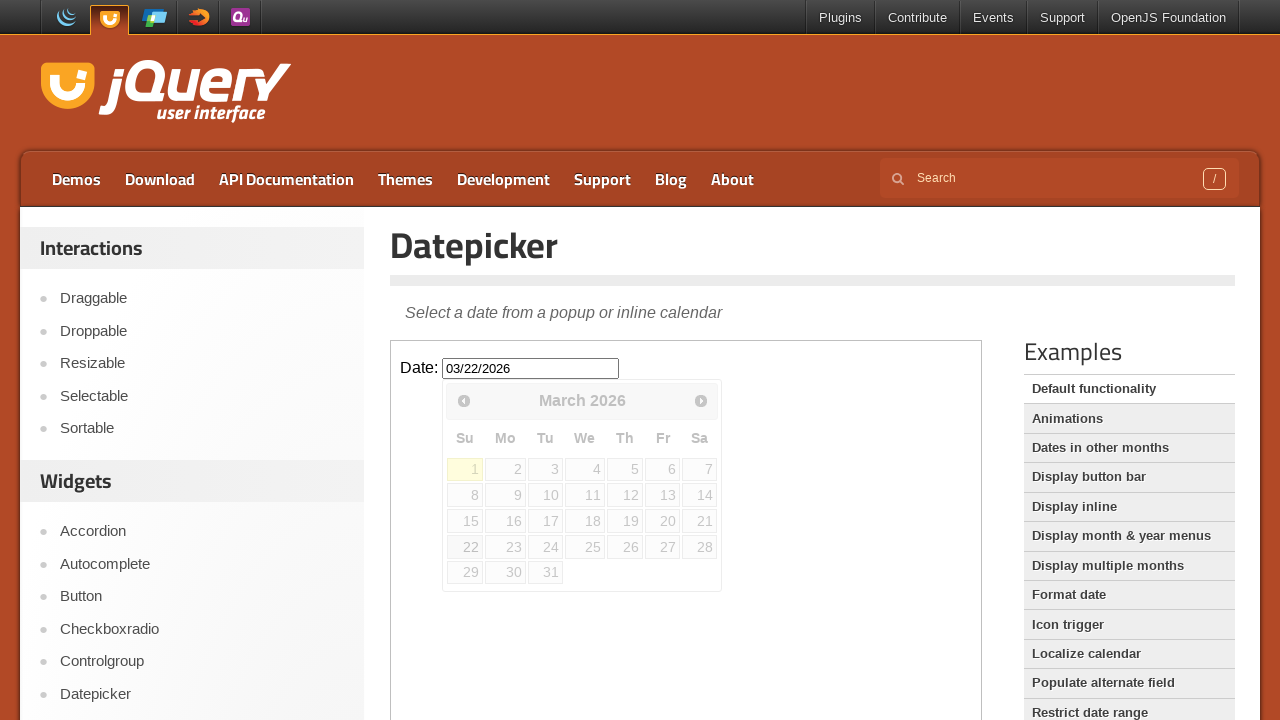

Waited for date selection to be confirmed
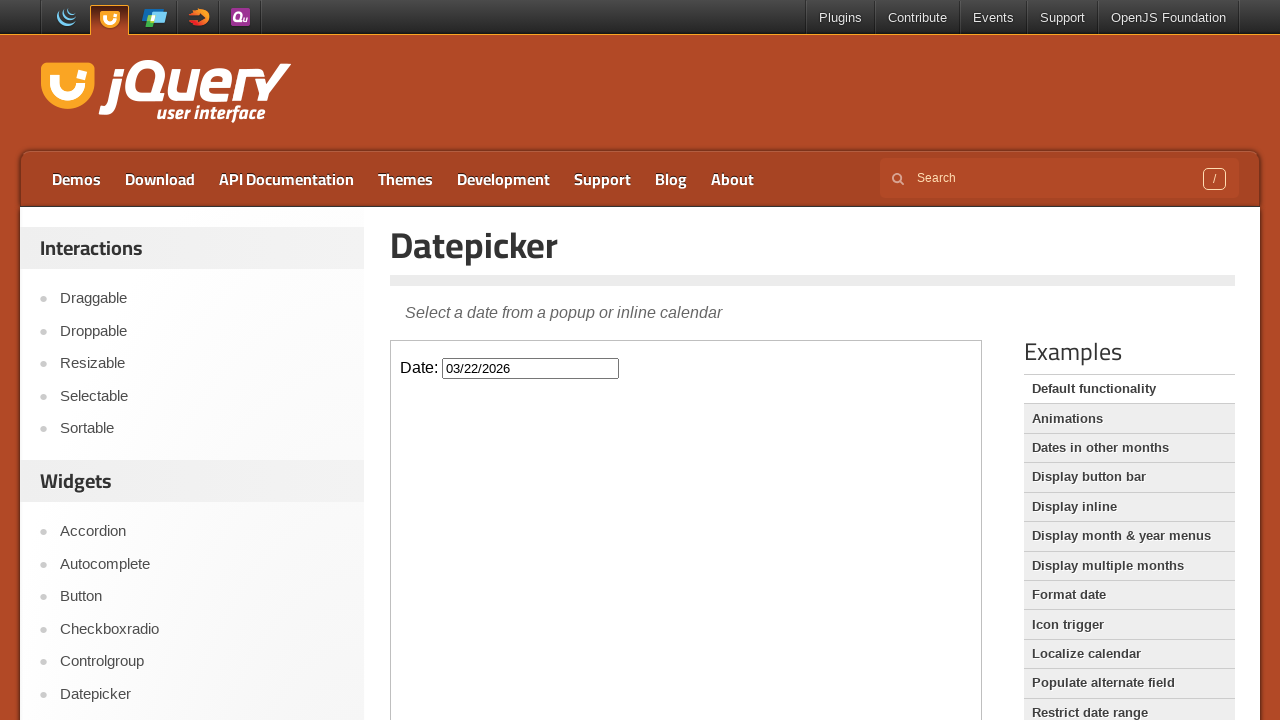

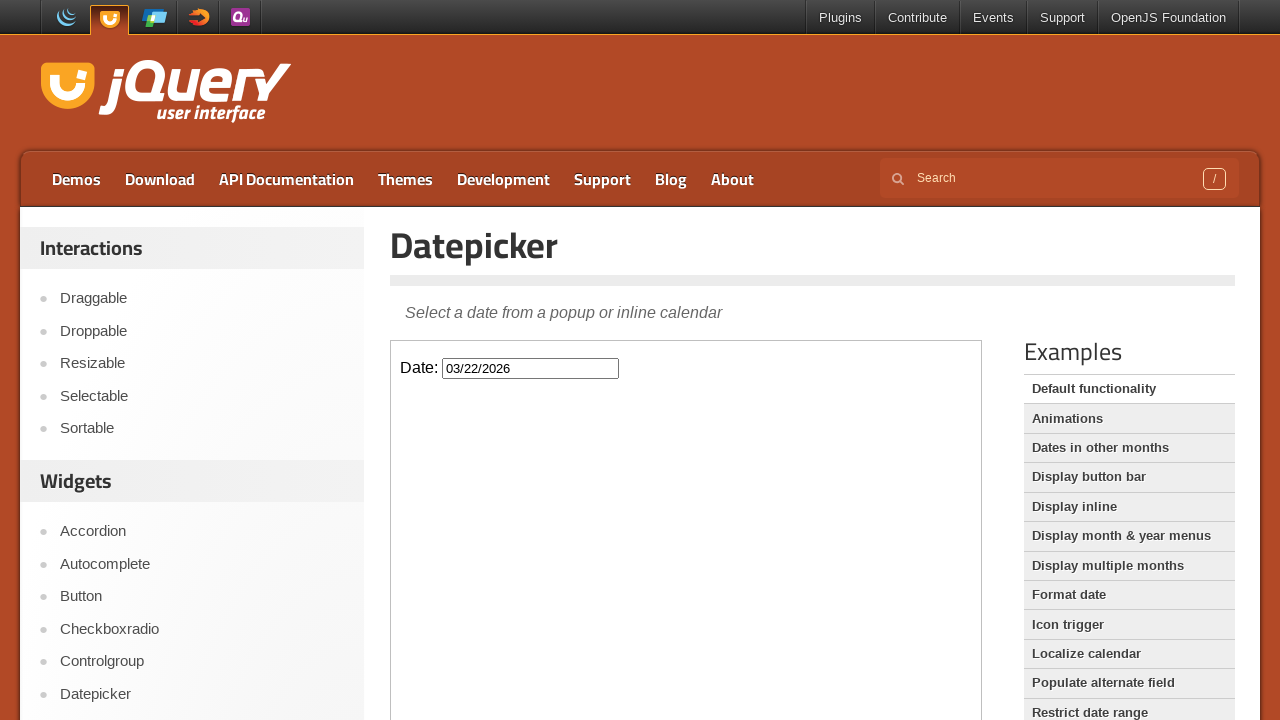